Navigates to Mercury Travels flights booking page and maximizes the browser window

Starting URL: https://www.mercurytravels.co.in/flights

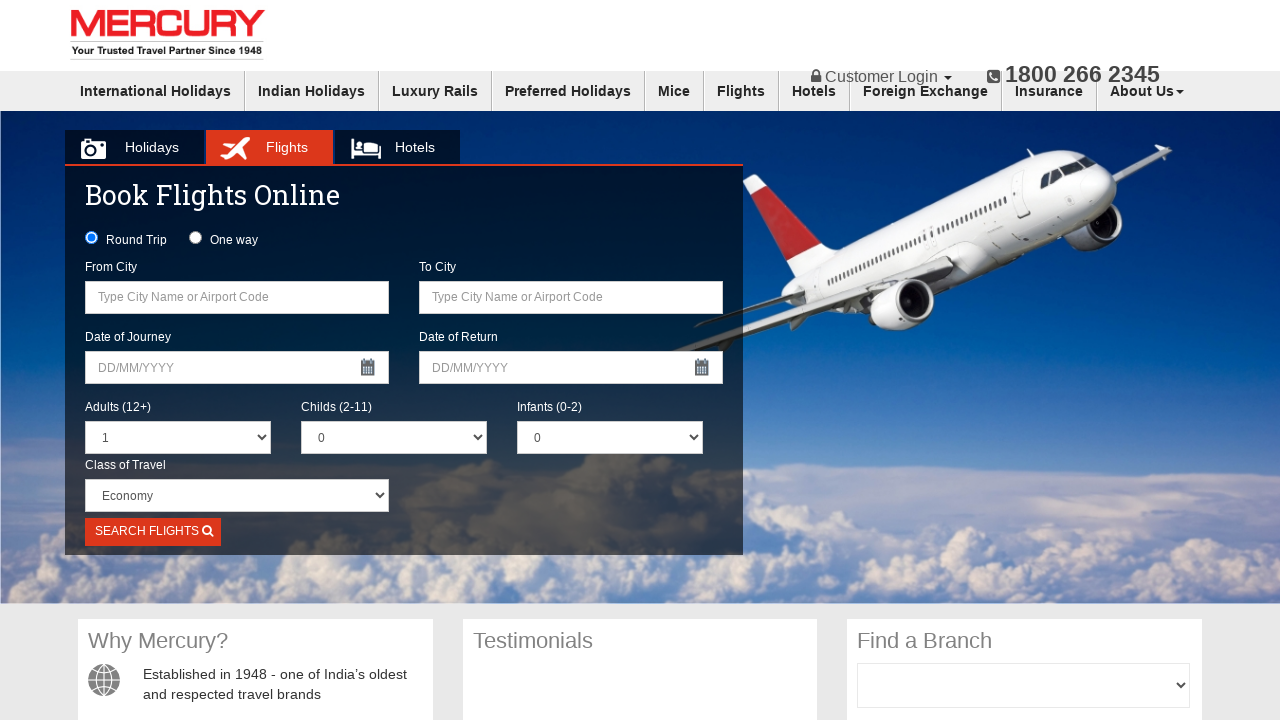

Set viewport size to 1920x1080 to maximize browser window
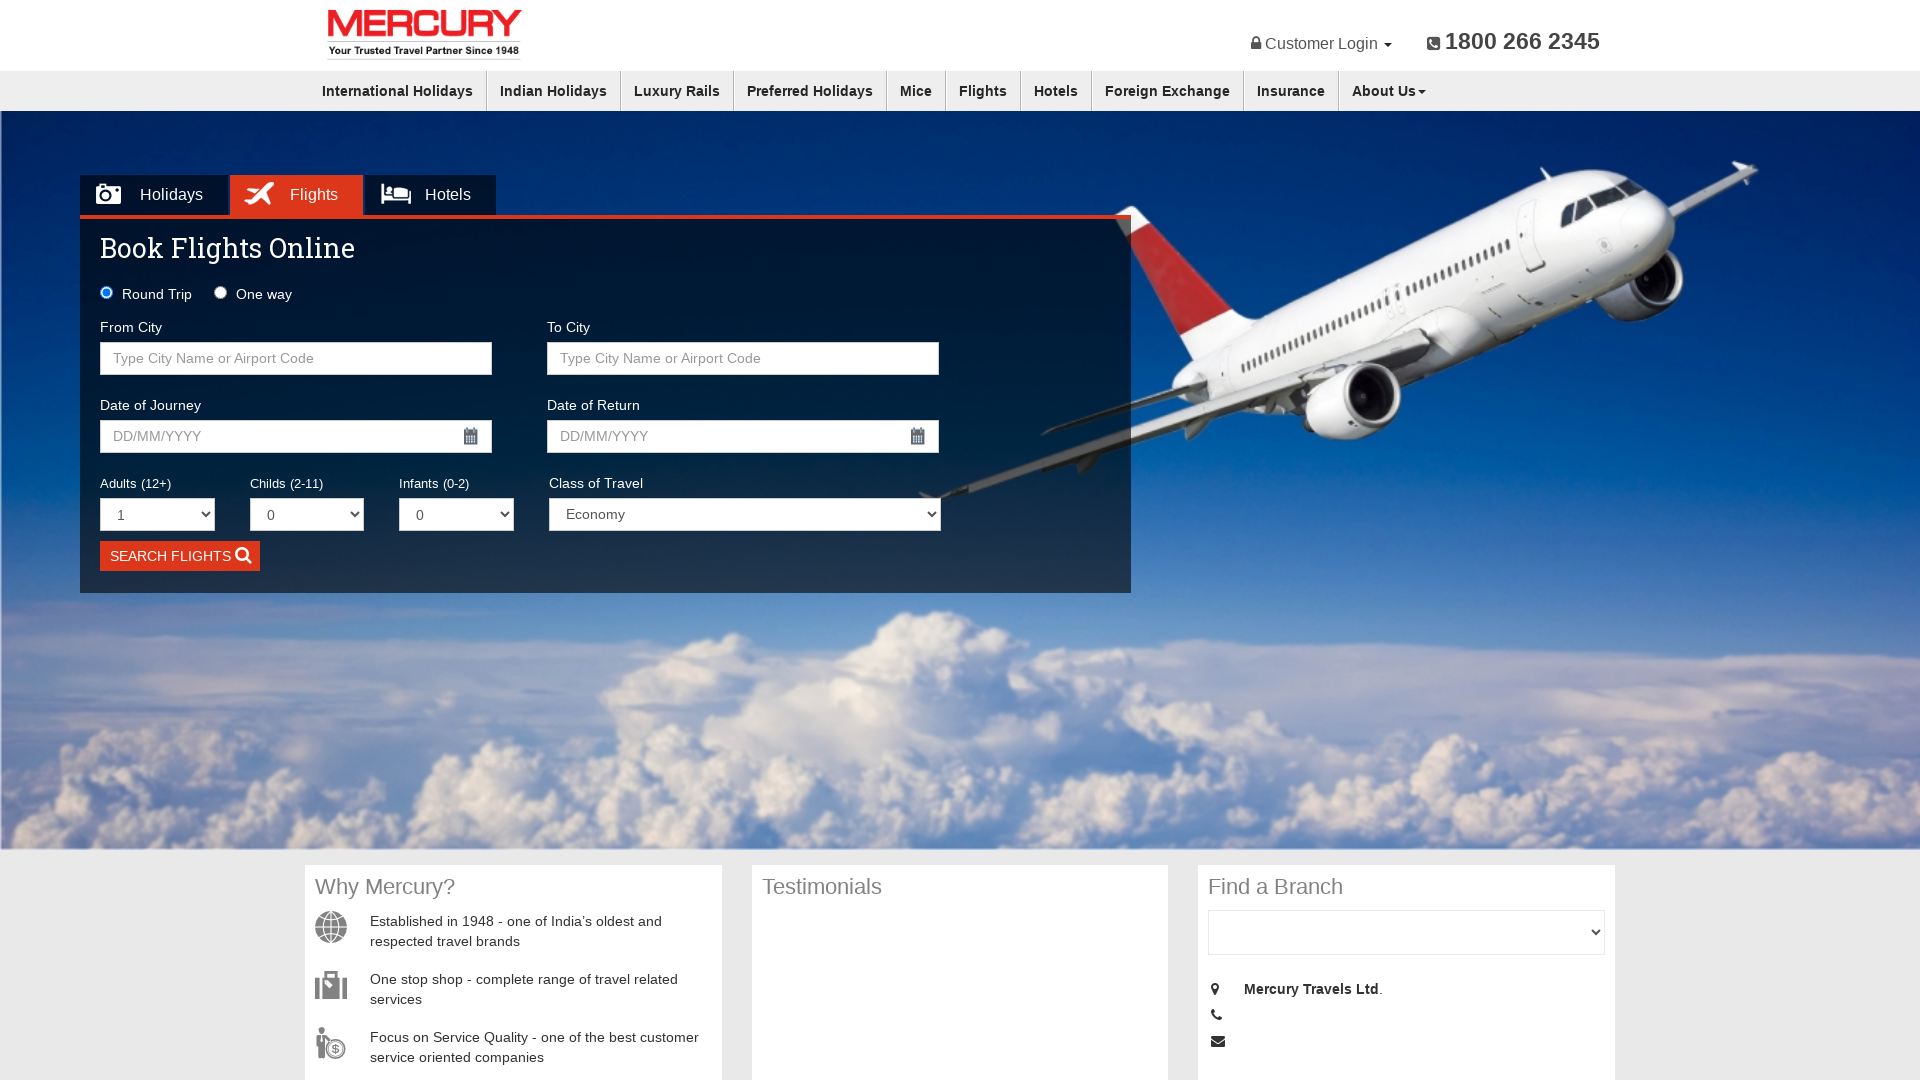

Mercury Travels flights booking page loaded successfully
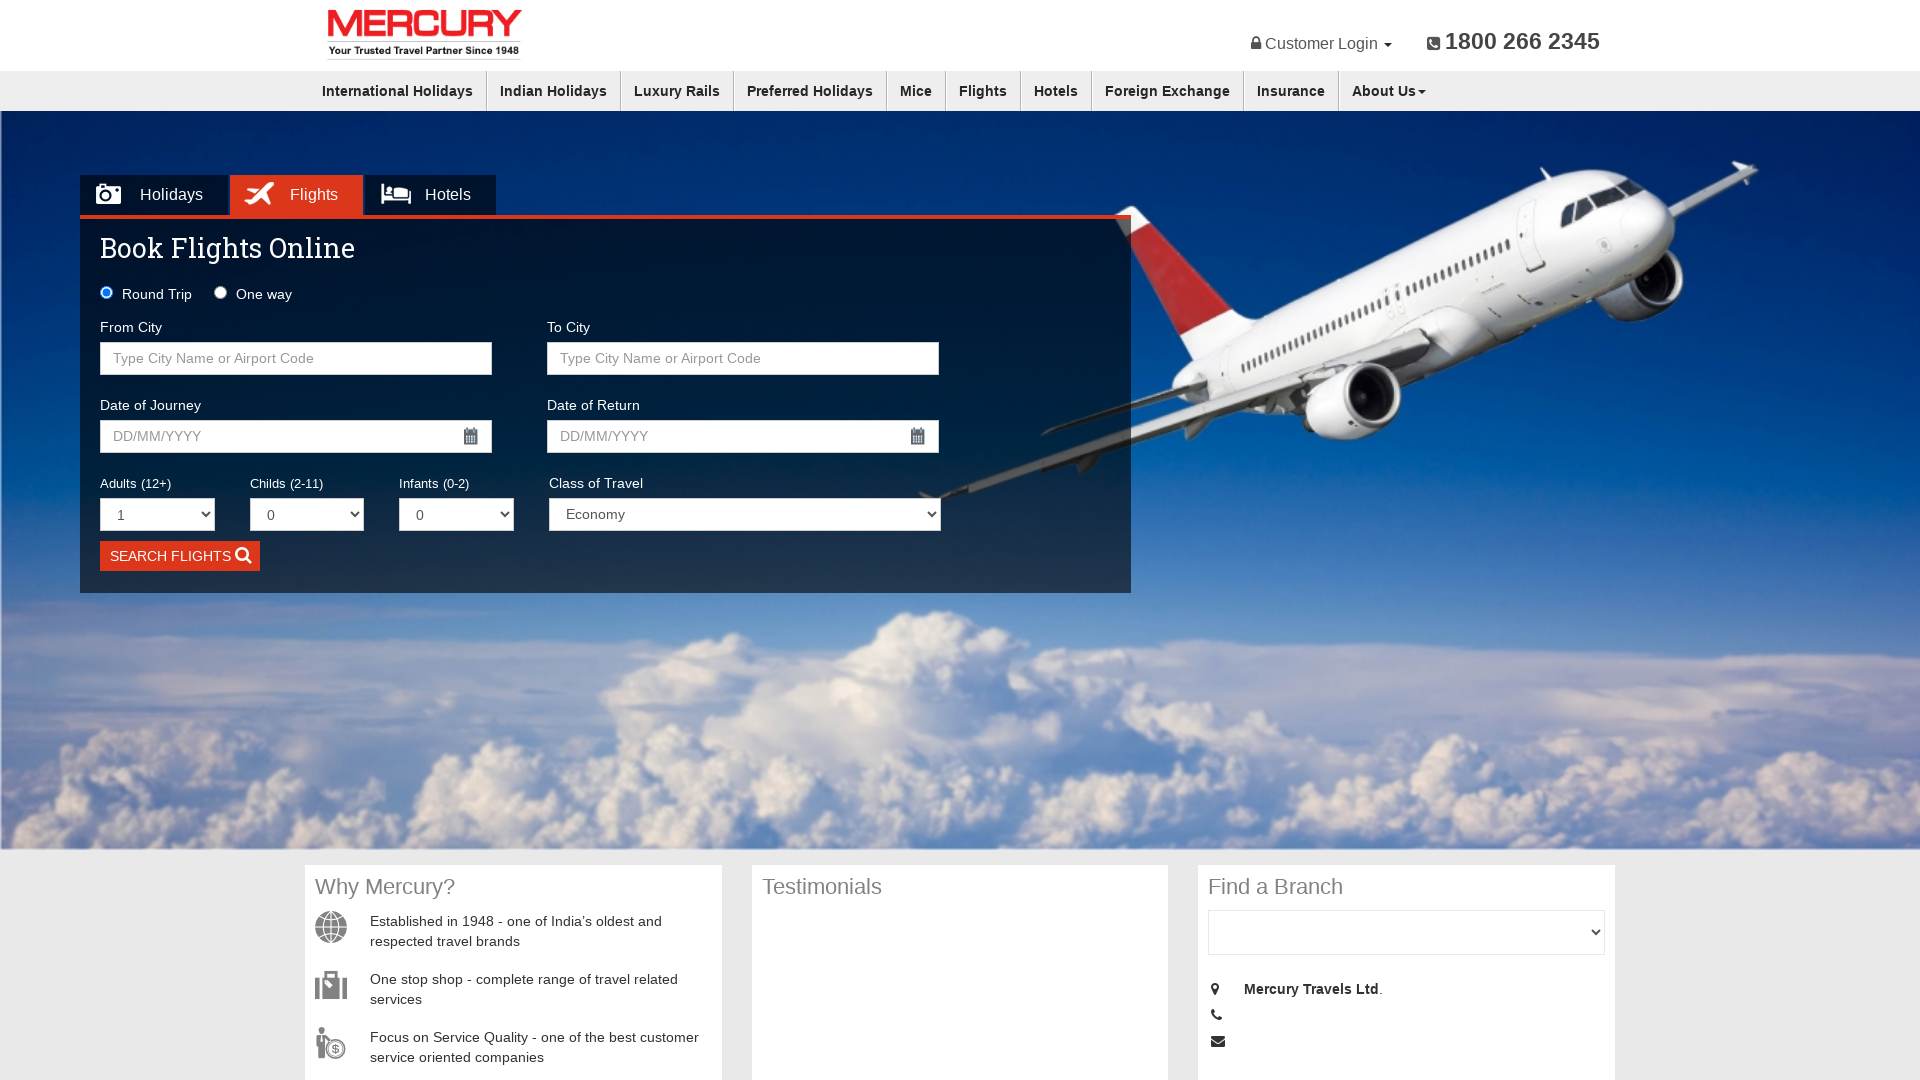

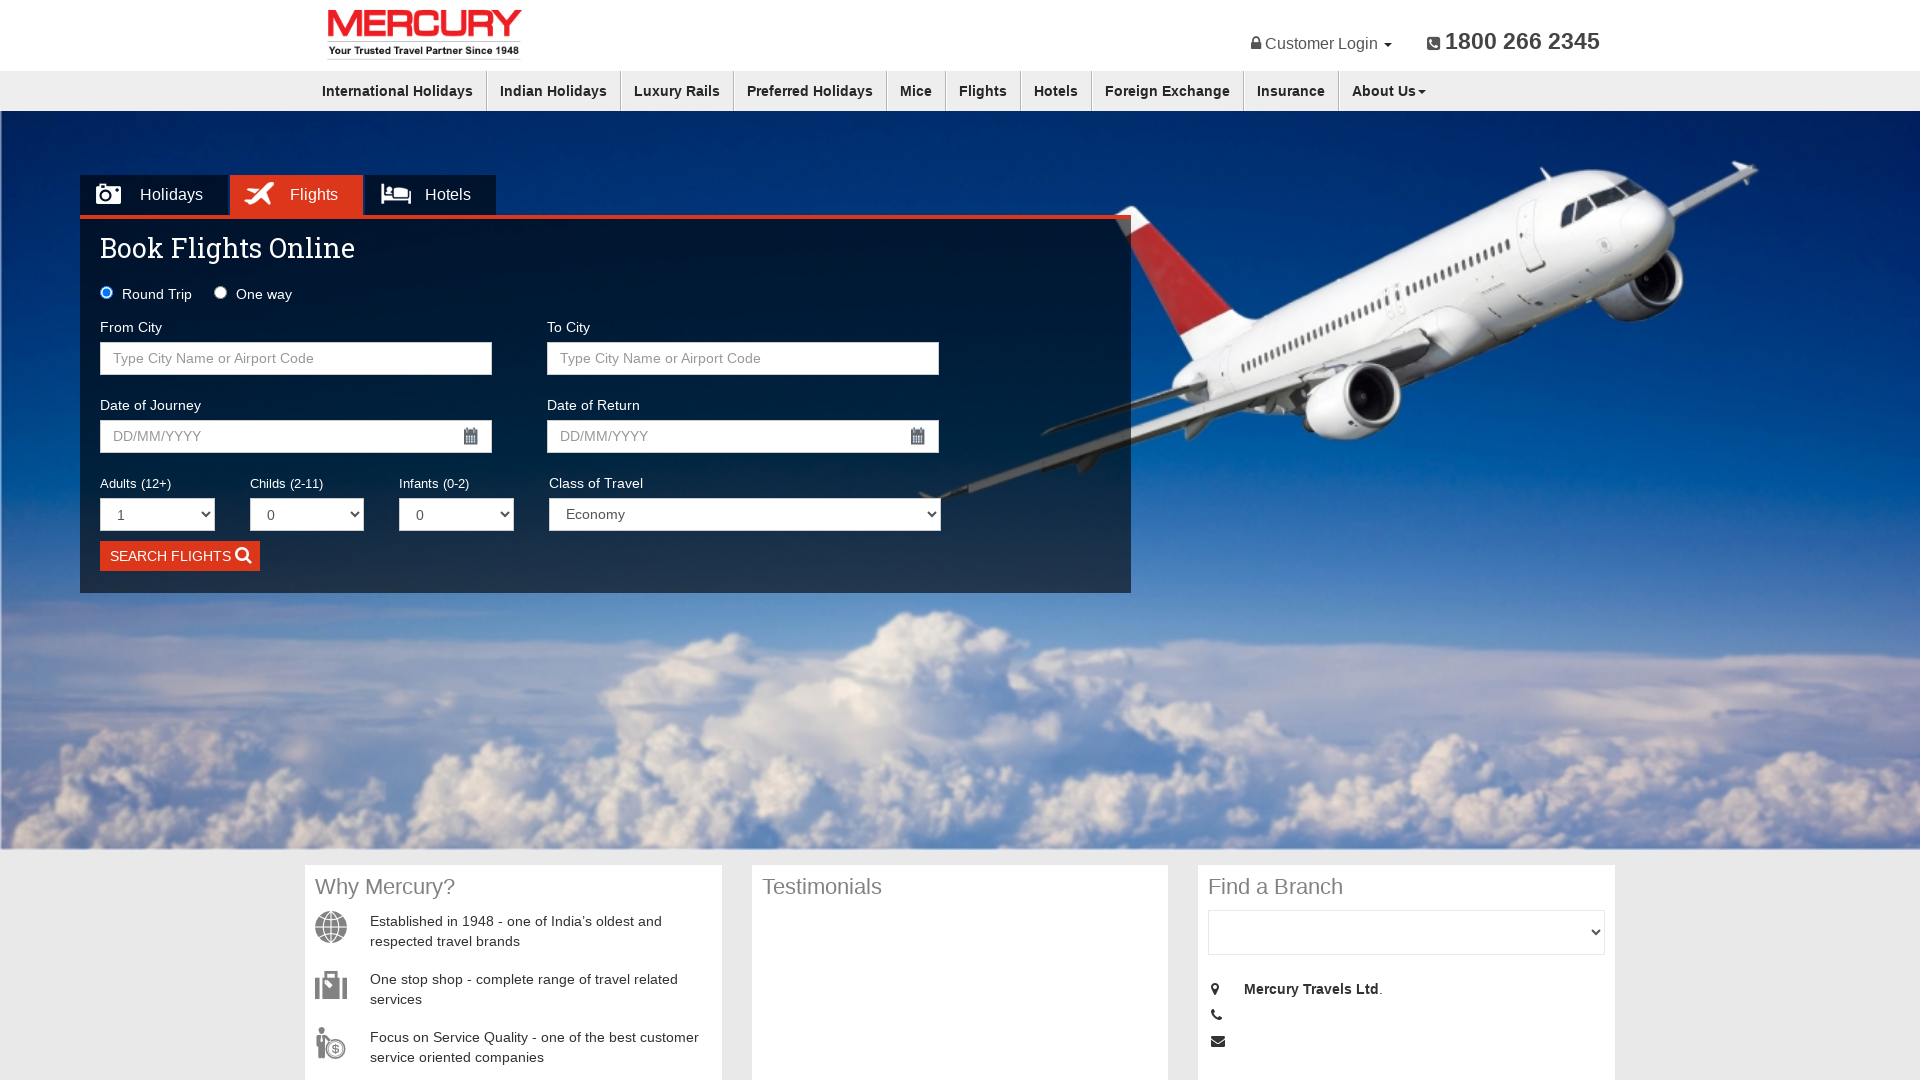